Tests clicking the "Privacy" link on the Gmail login page

Starting URL: https://gmail.com

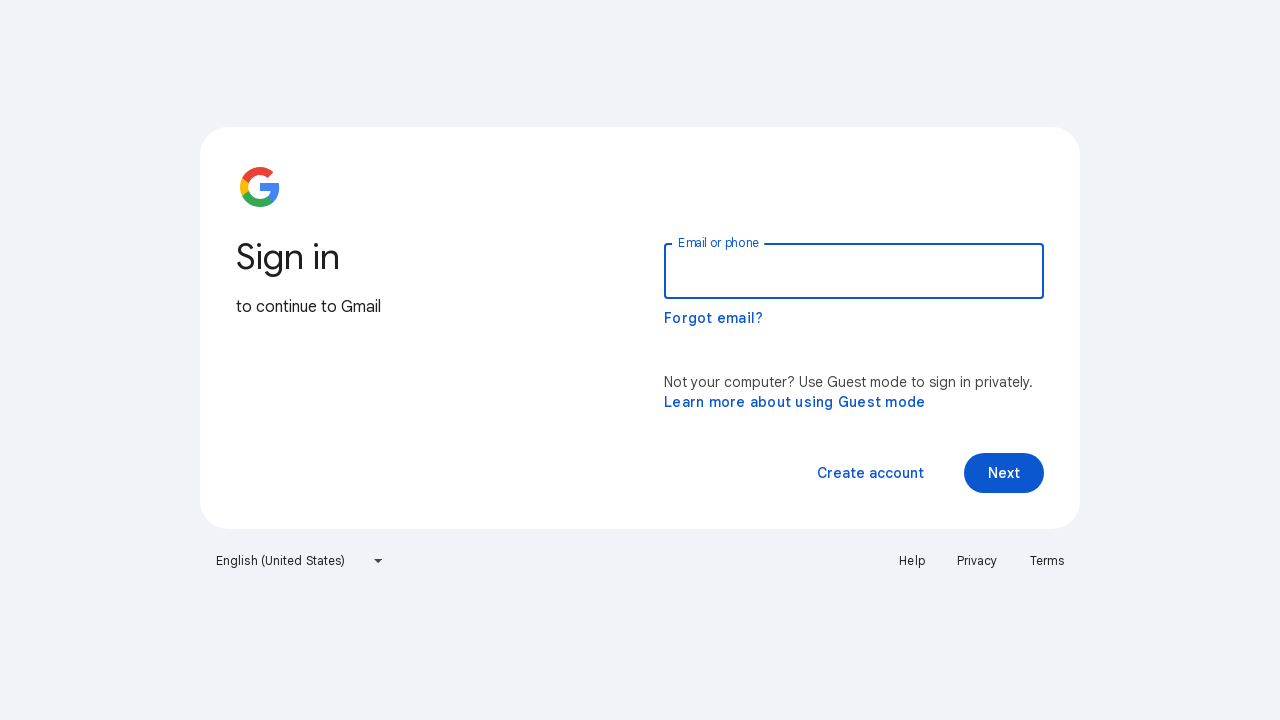

Navigated to Gmail login page
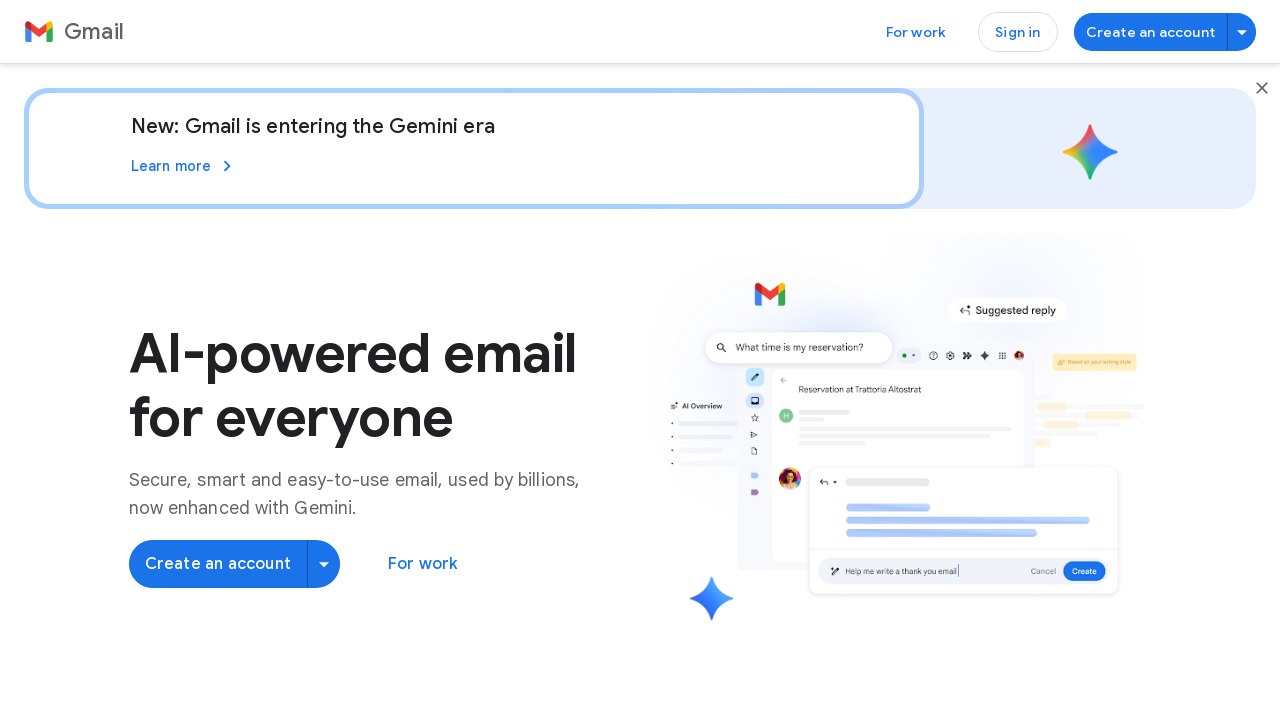

Clicked the Privacy link on Gmail login page at (210, 631) on a:text('Privacy')
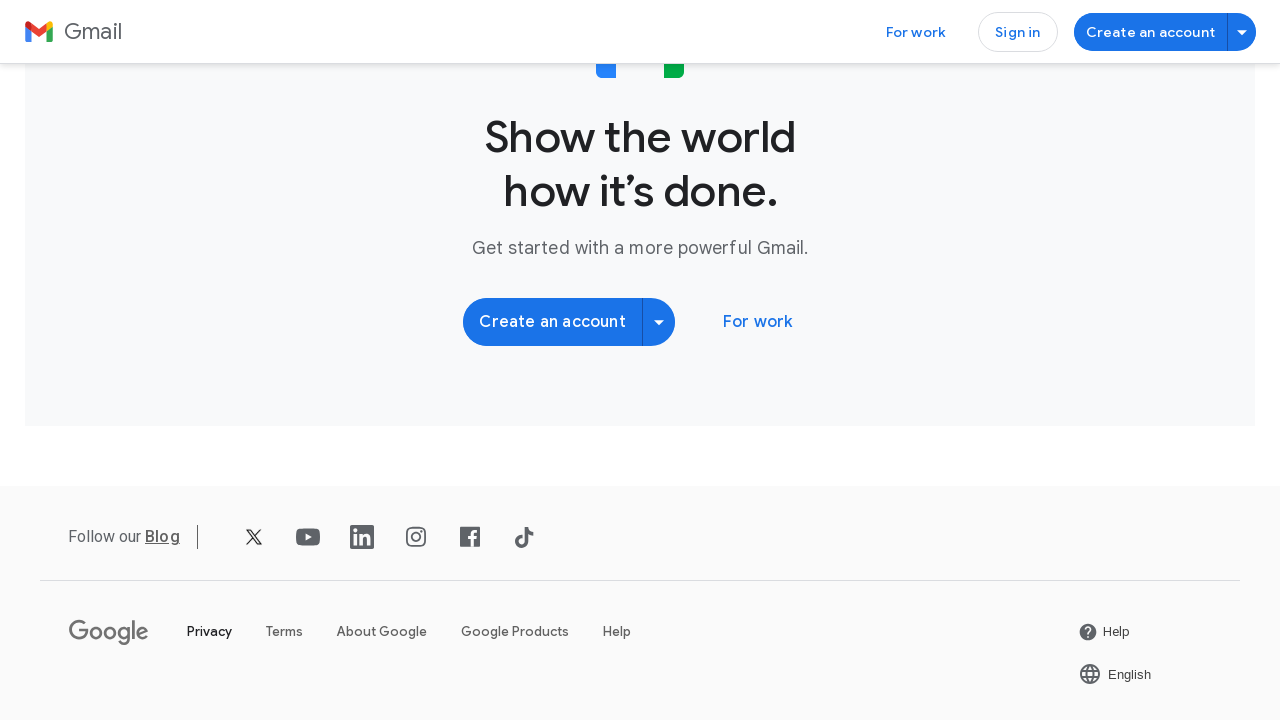

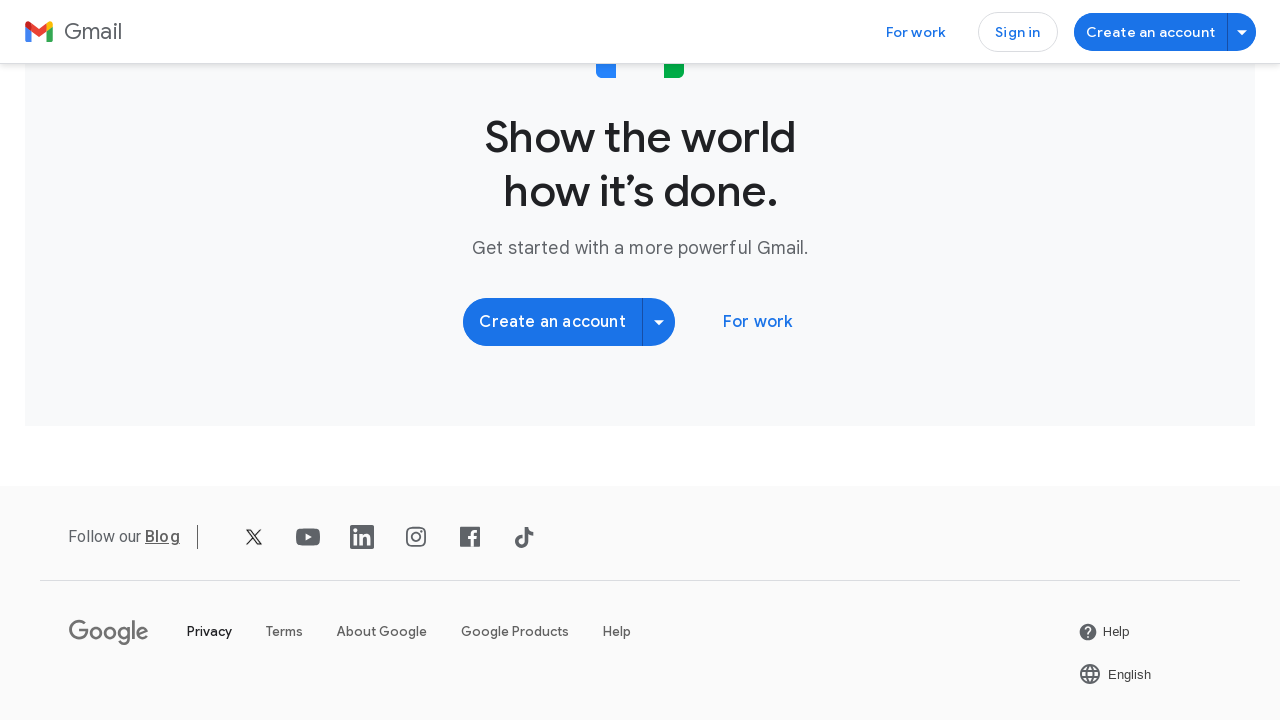